Tests iframe switching functionality on an automation practice page by accessing content within an iframe, switching back to main content, and scrolling to the bottom of the page

Starting URL: https://rahulshettyacademy.com/AutomationPractice/

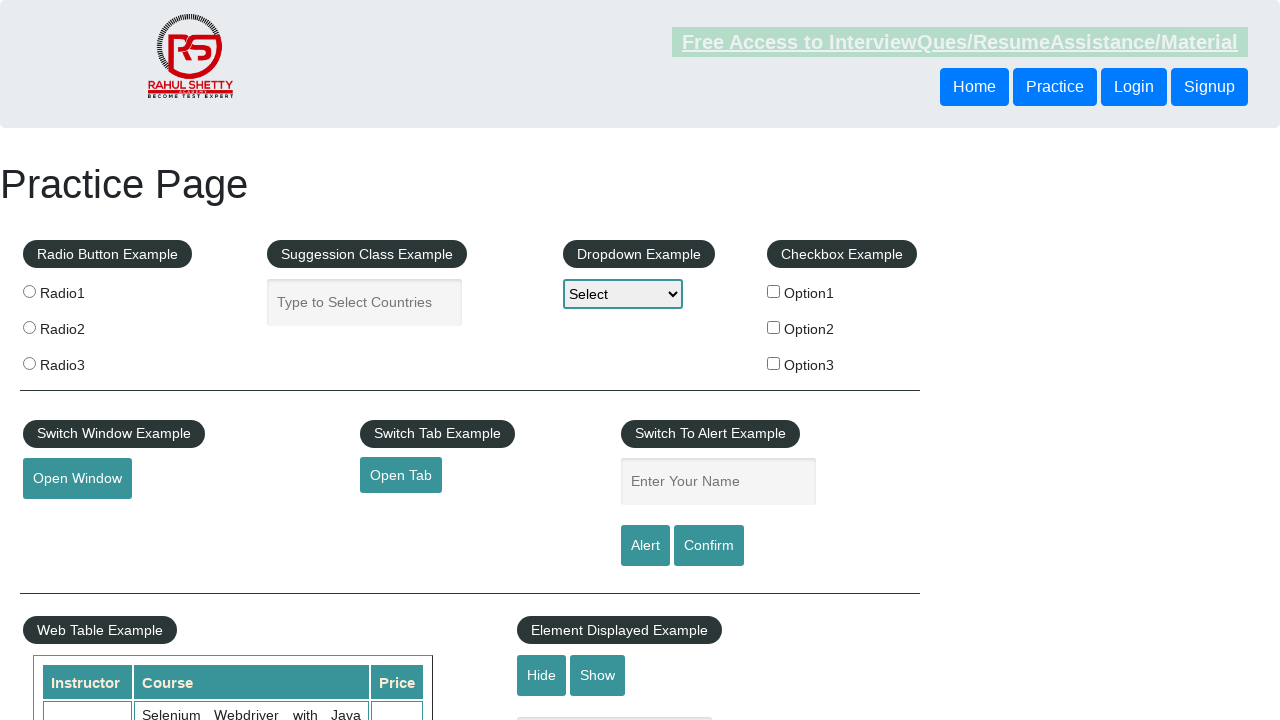

Located courses iframe
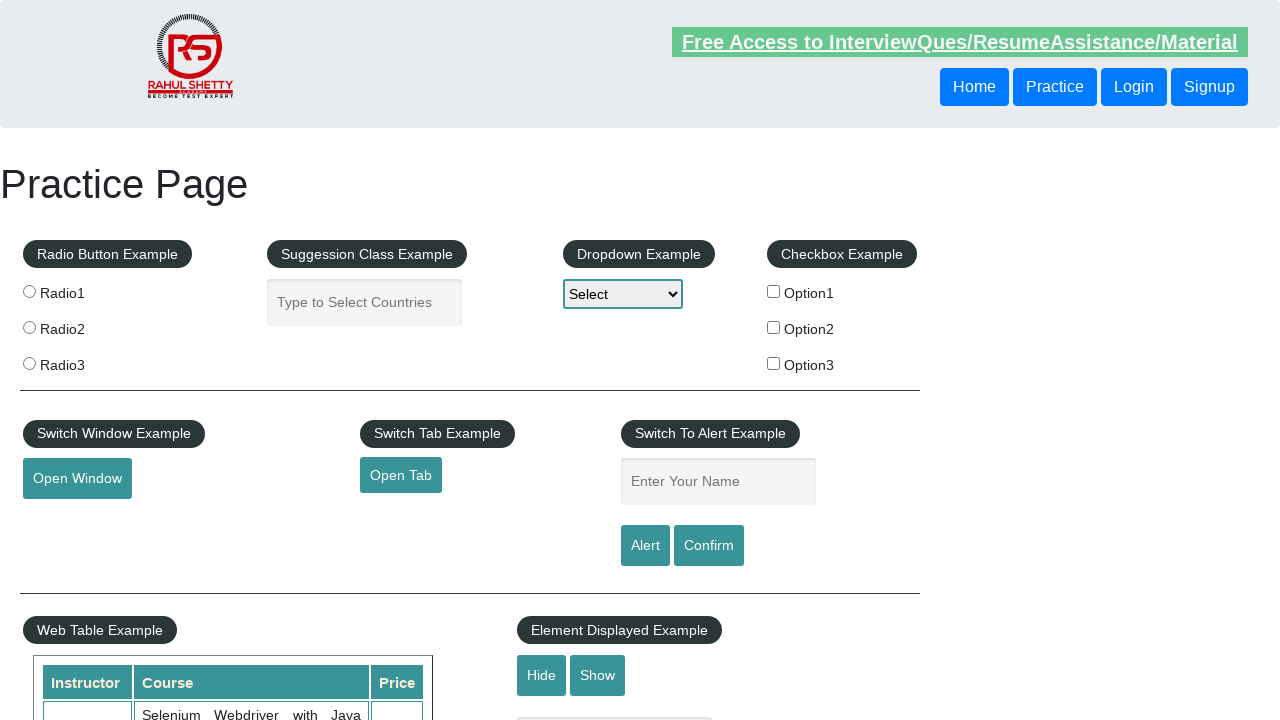

Retrieved text content from first list item in iframe
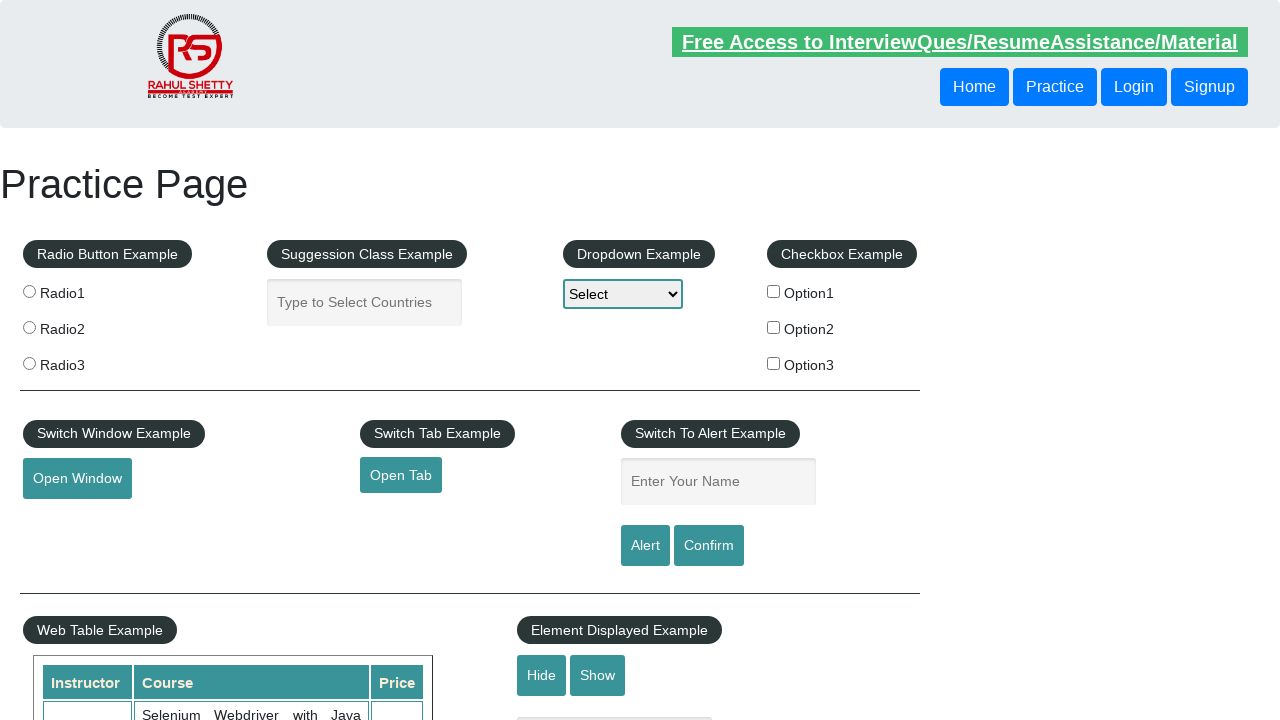

Retrieved text content from primary button in main content
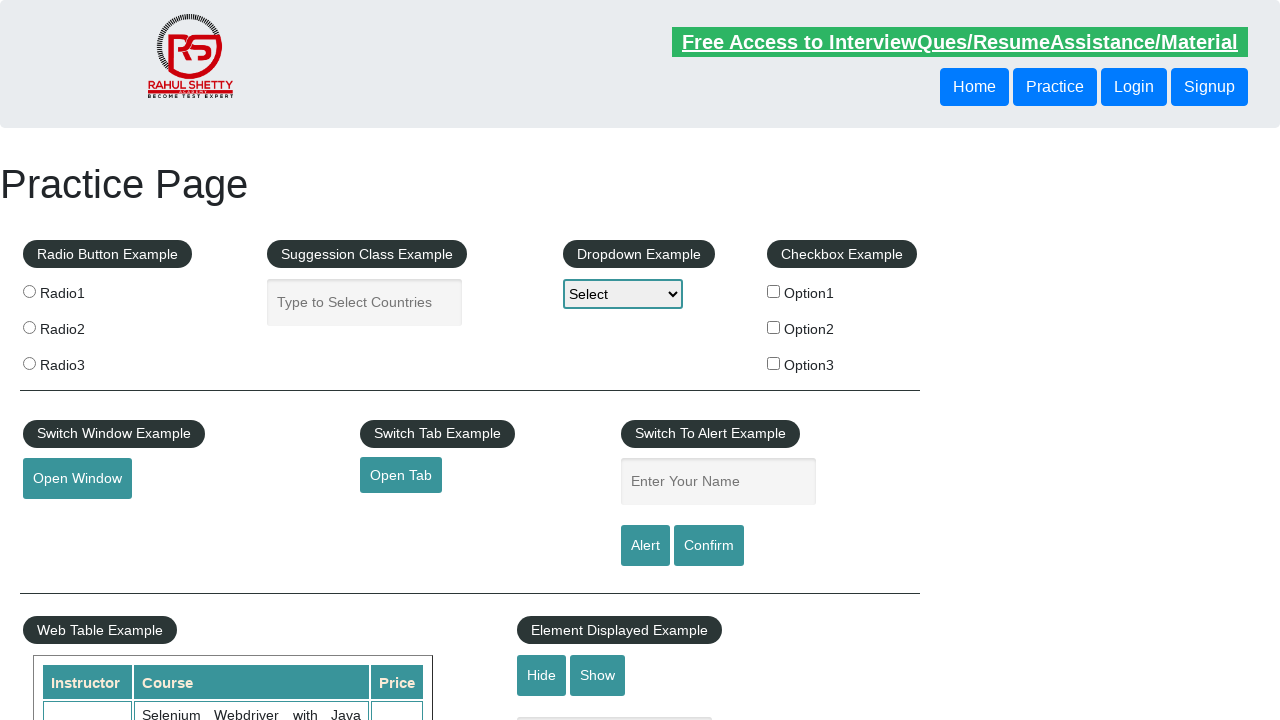

Scrolled to bottom of page
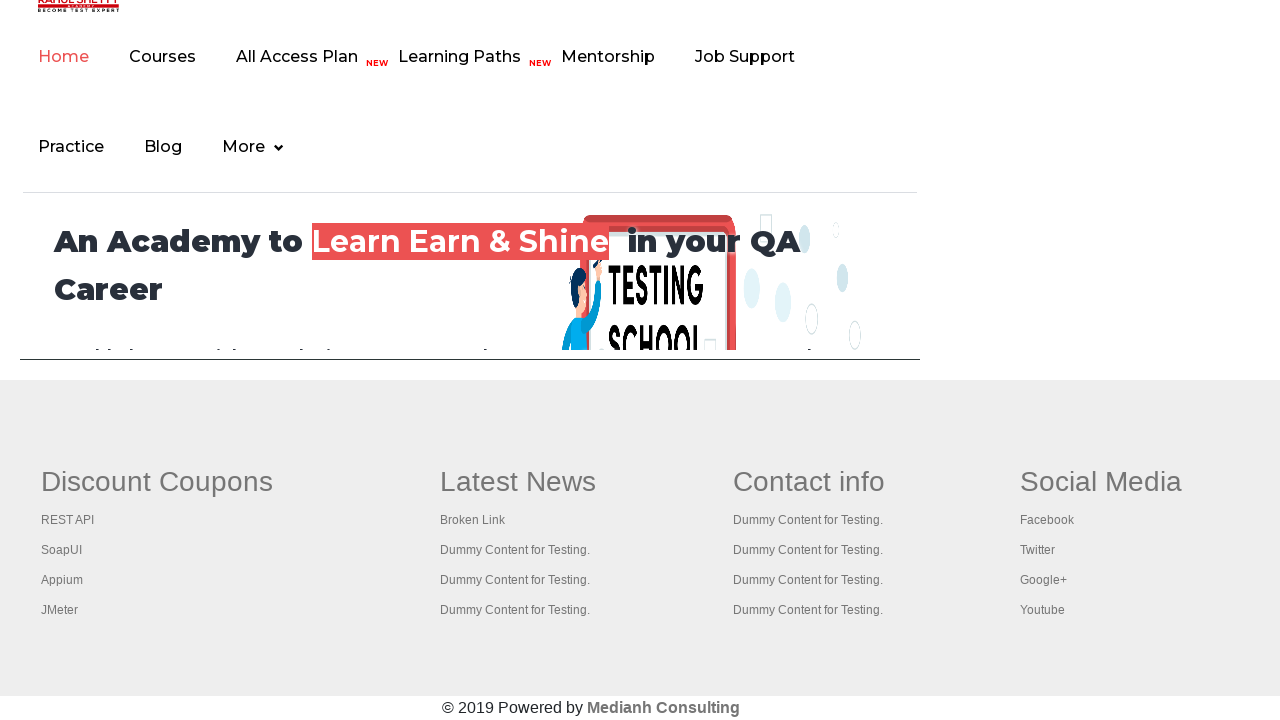

Waited 2 seconds for scroll animation to complete
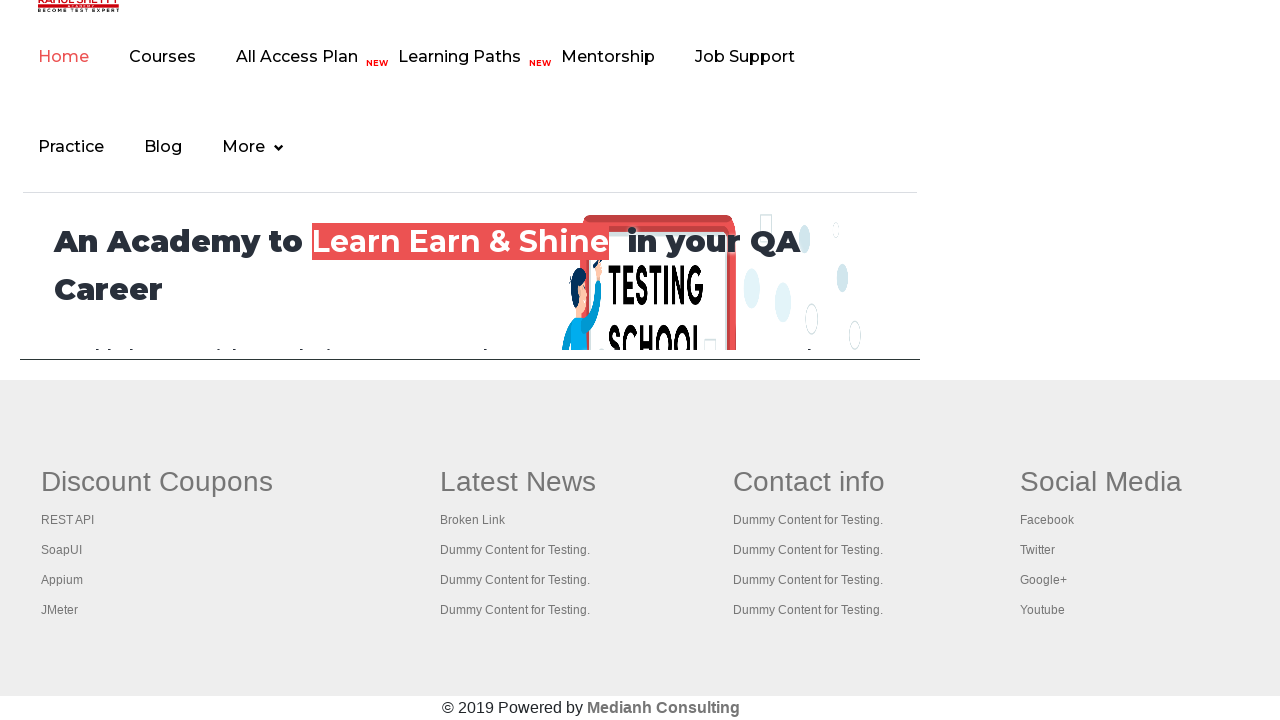

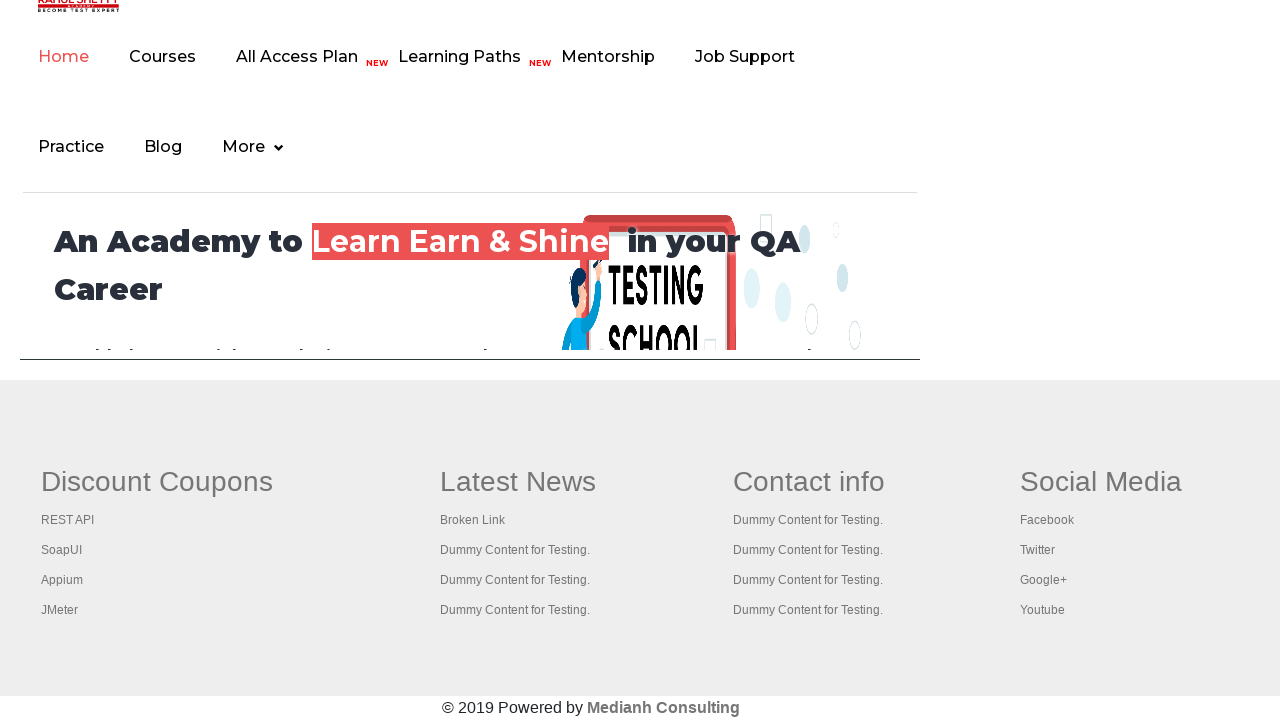